Navigates to AJIO e-commerce website and verifies that links are present on the page

Starting URL: https://www.ajio.com/

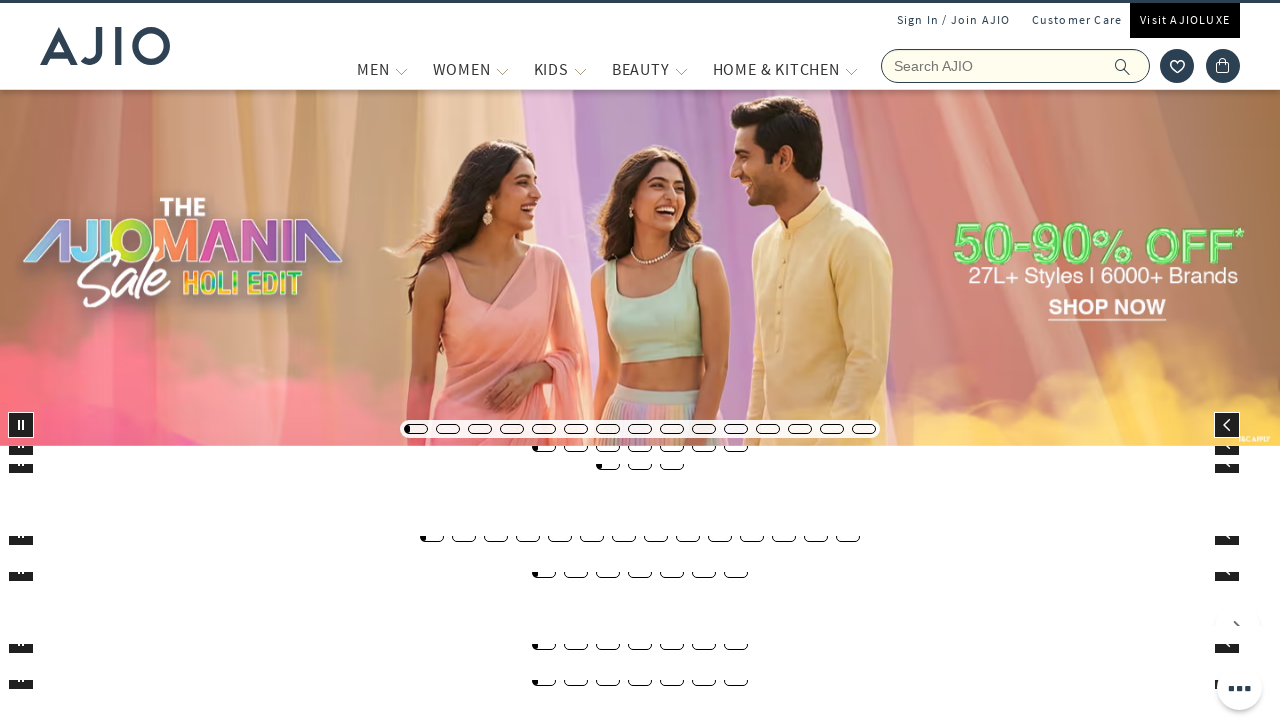

Waited for links to load on AJIO homepage
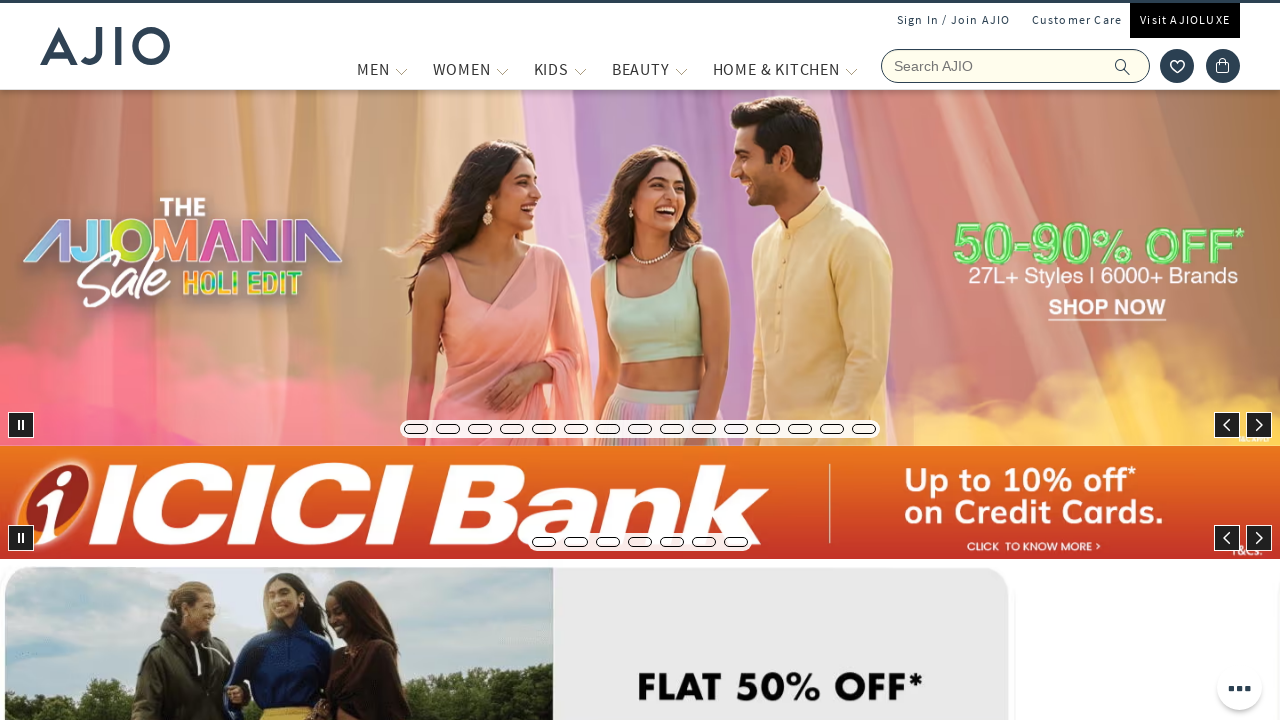

Located all links on the page
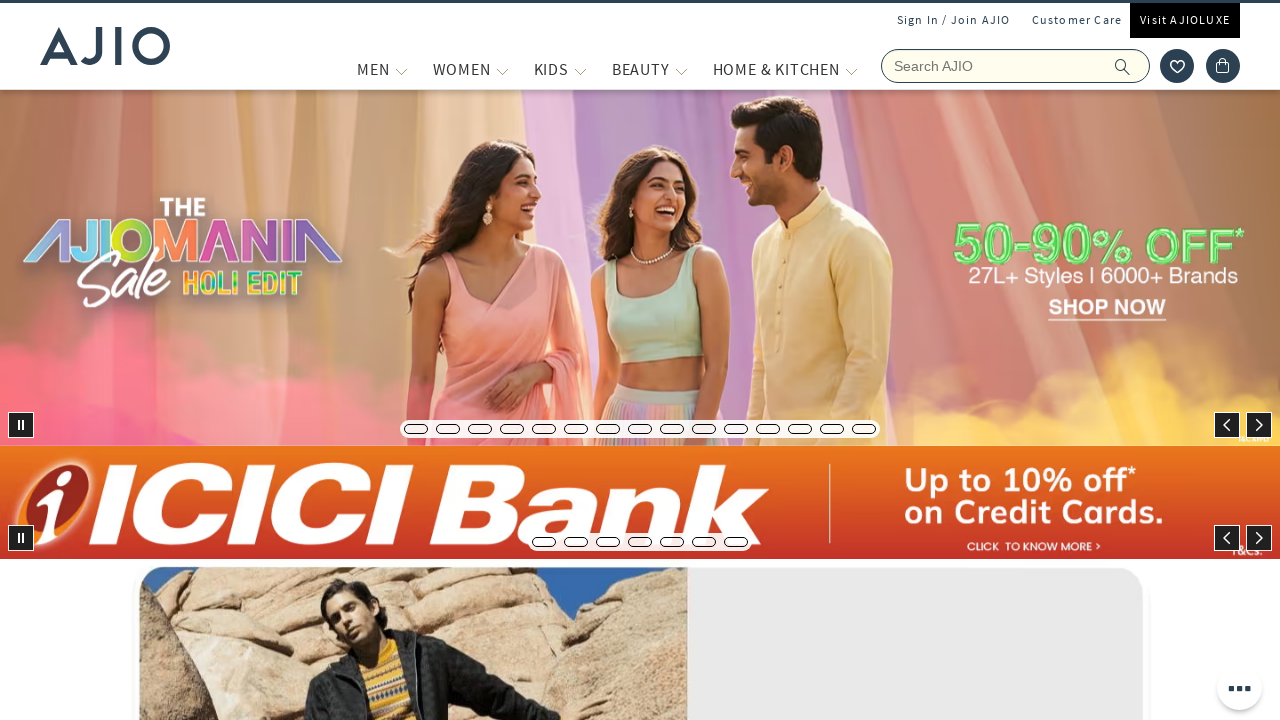

Verified that 1014 links are present on the page
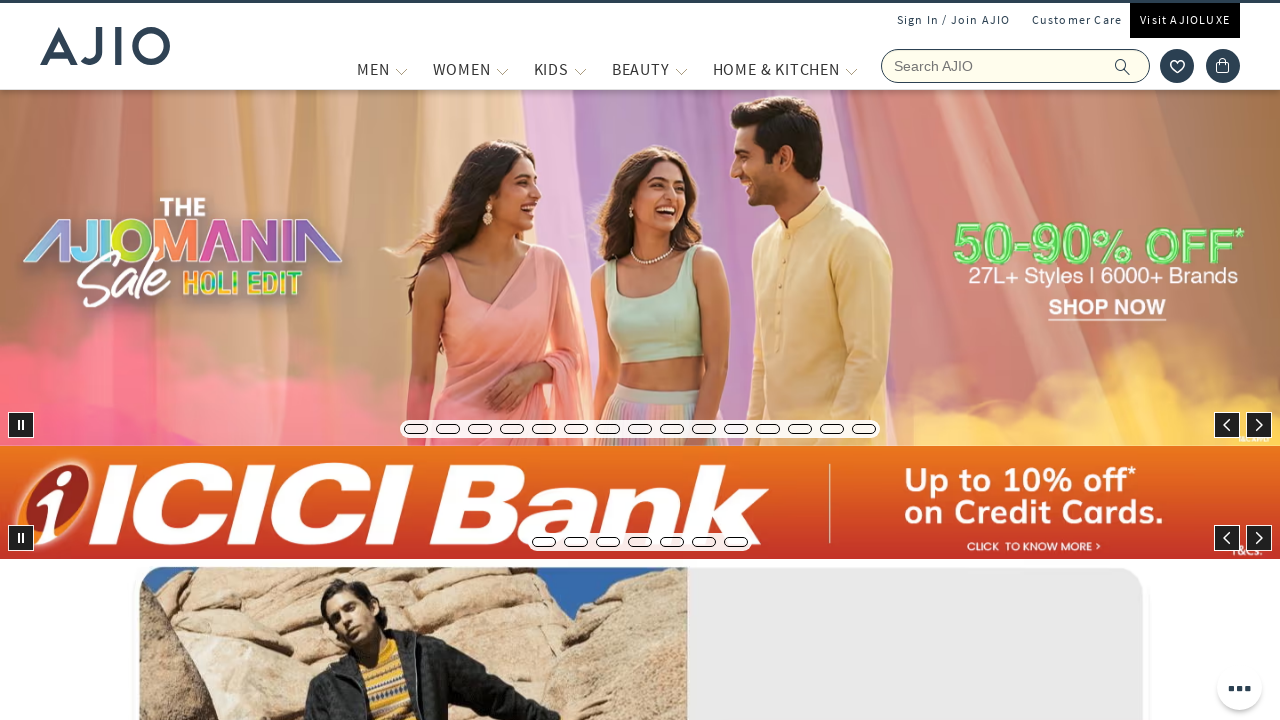

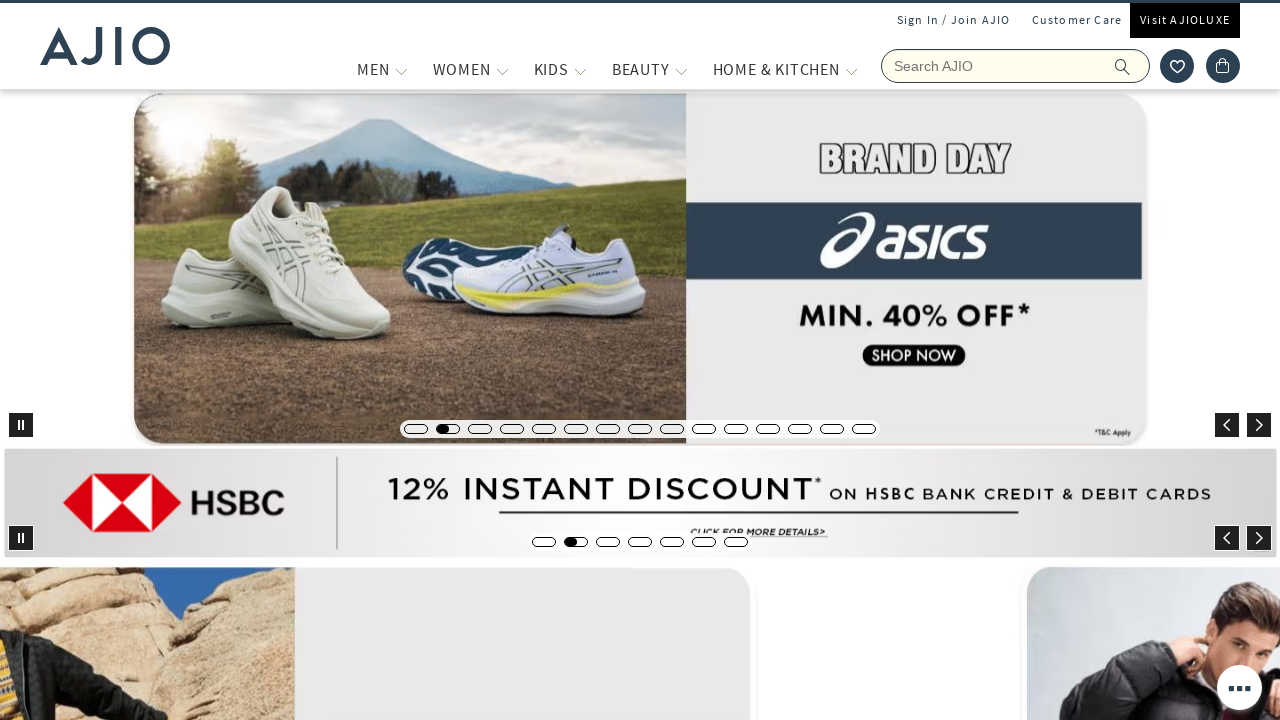